Tests dynamic button color change by clicking a button and verifying CSS property changes

Starting URL: https://demoqa.com/dynamic-properties

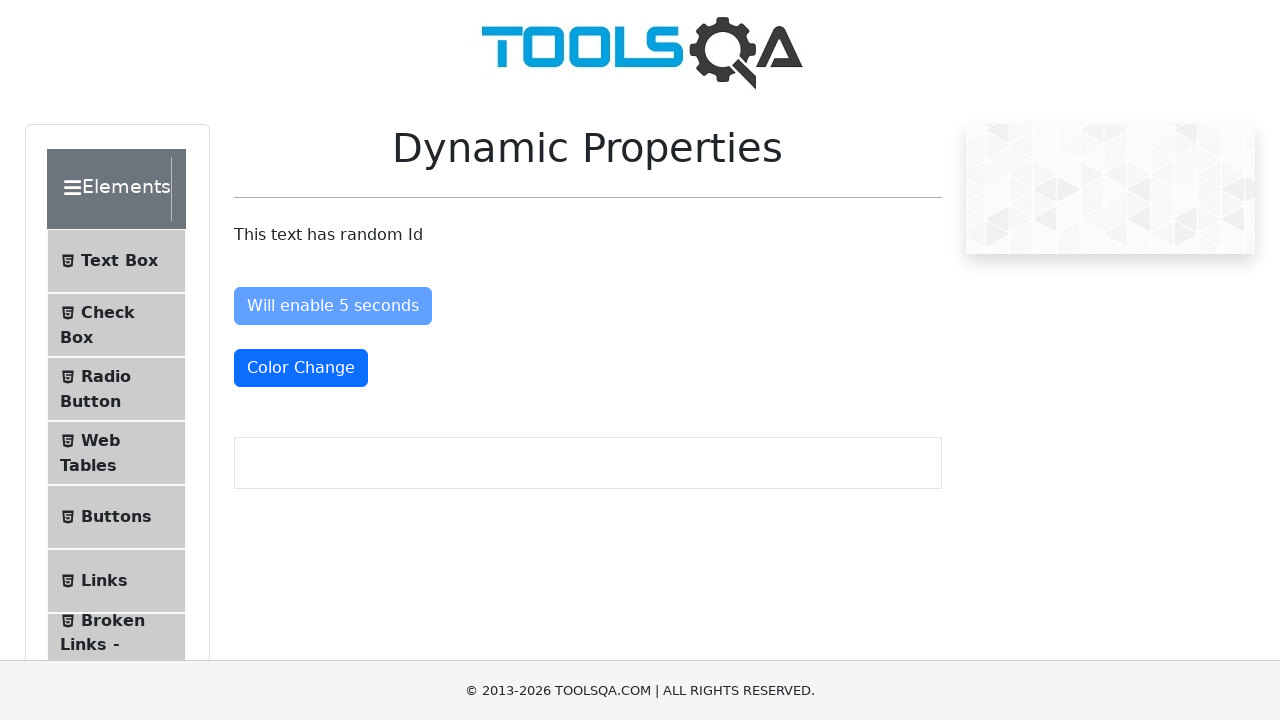

Navigated to DemoQA dynamic properties page
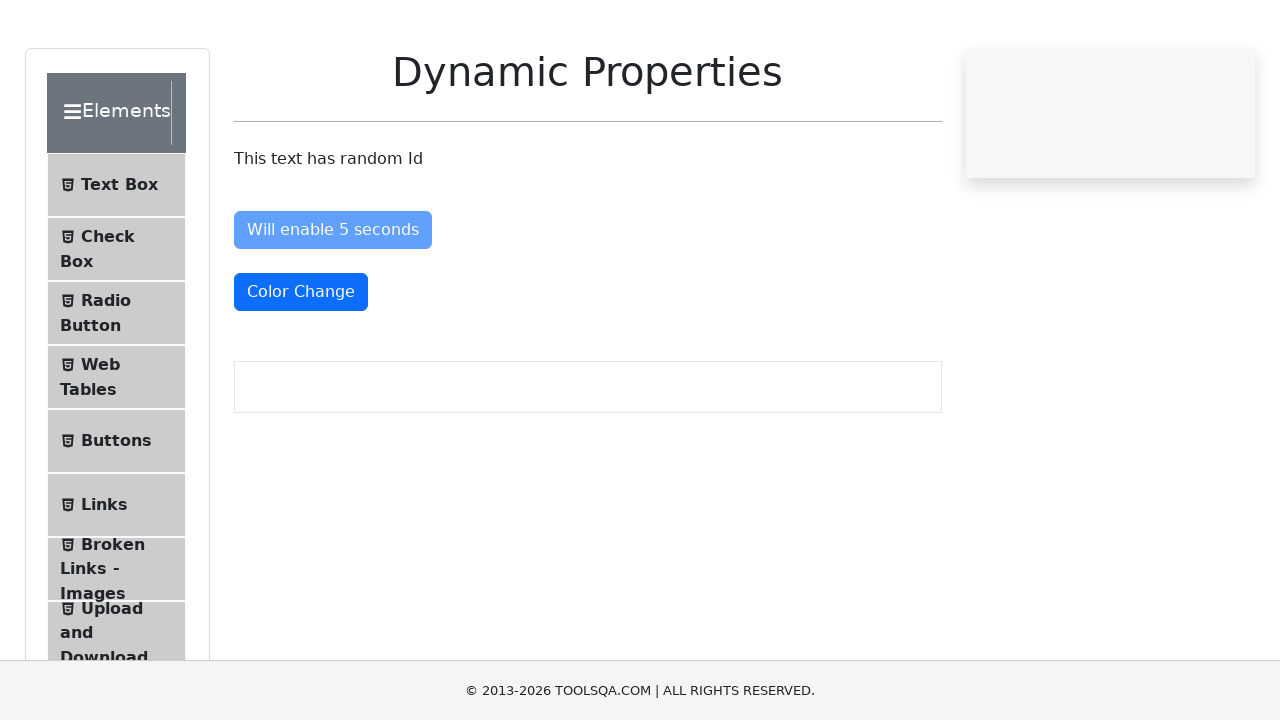

Color change button is visible and ready
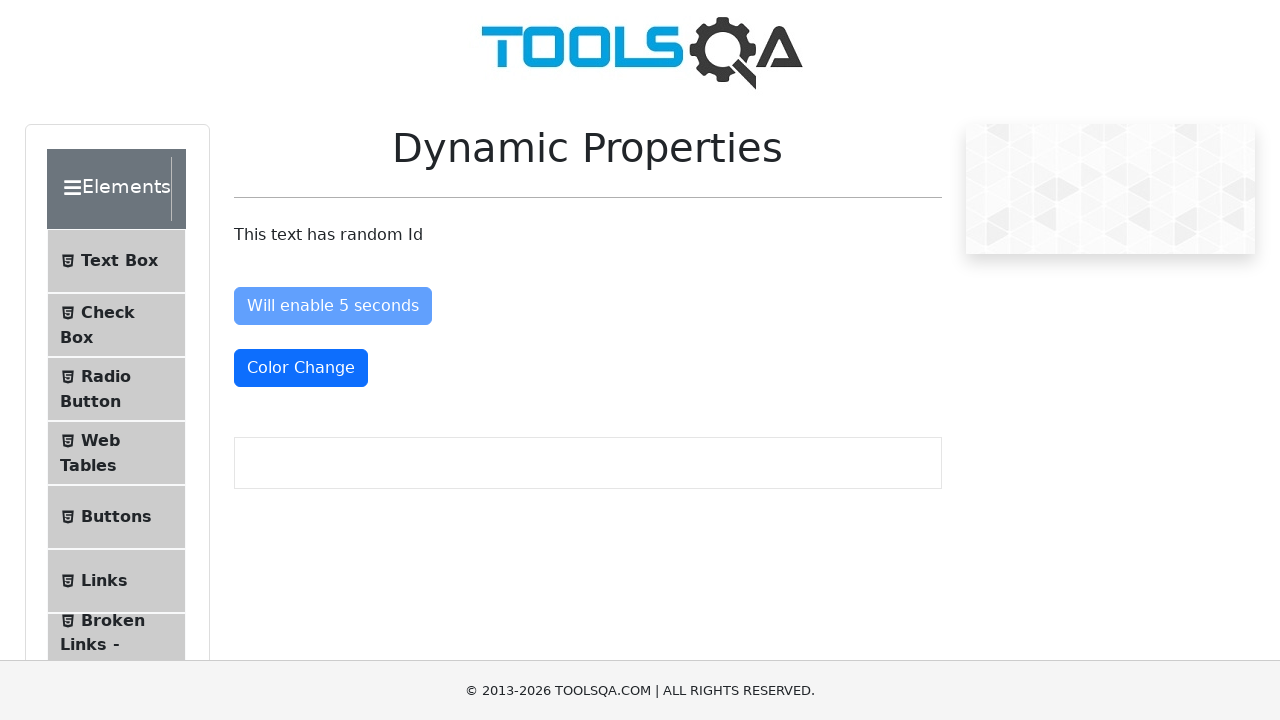

Captured initial button color: rgb(255, 255, 255)
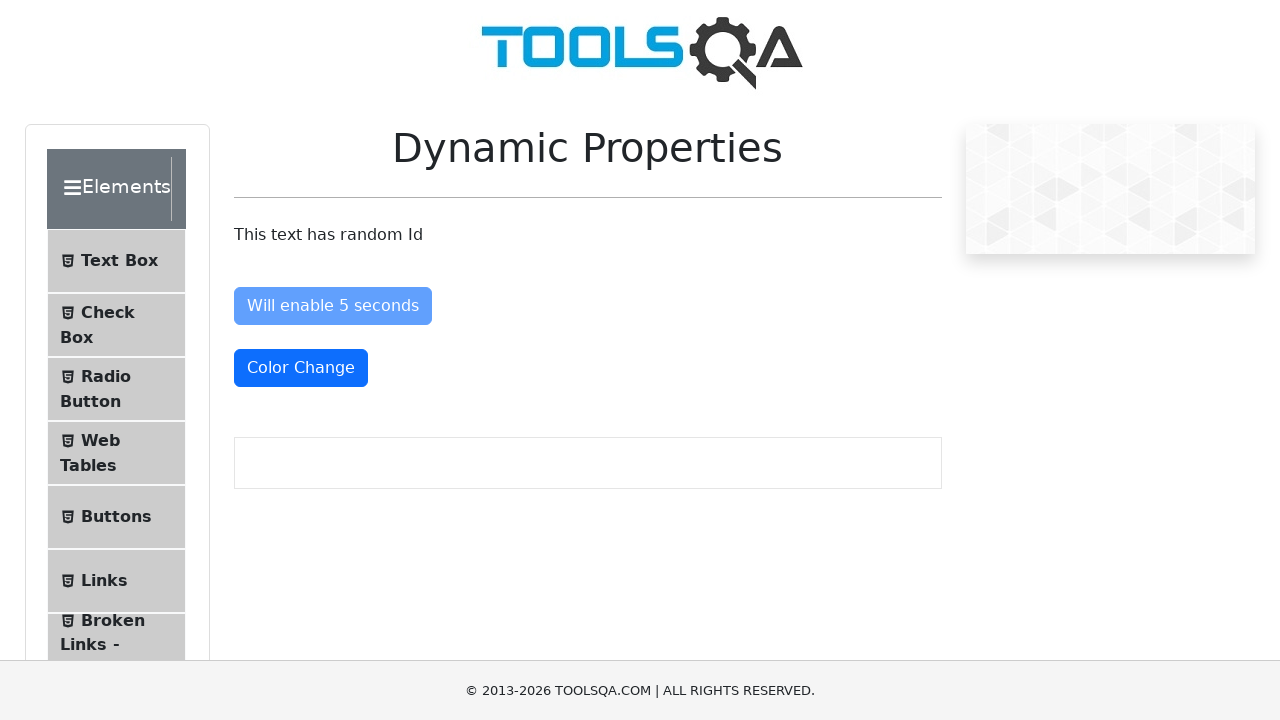

Clicked the color change button at (301, 368) on #colorChange
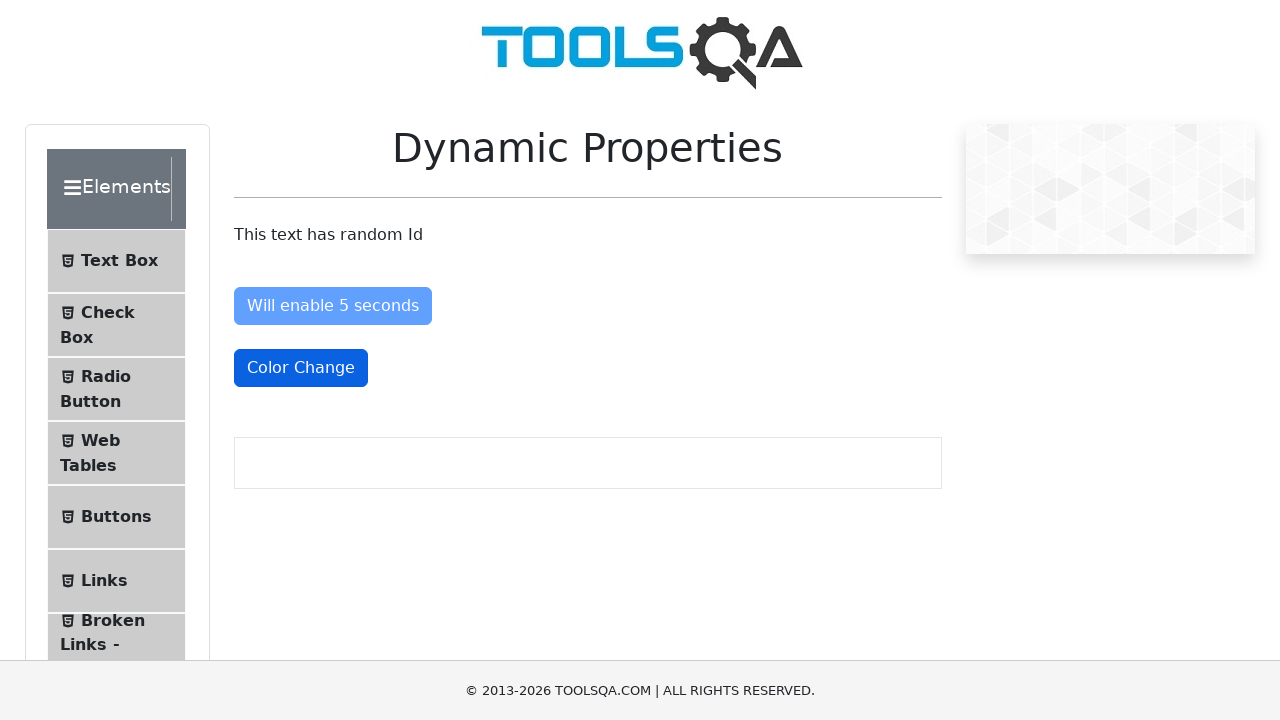

Waited 3 seconds for color change to take effect
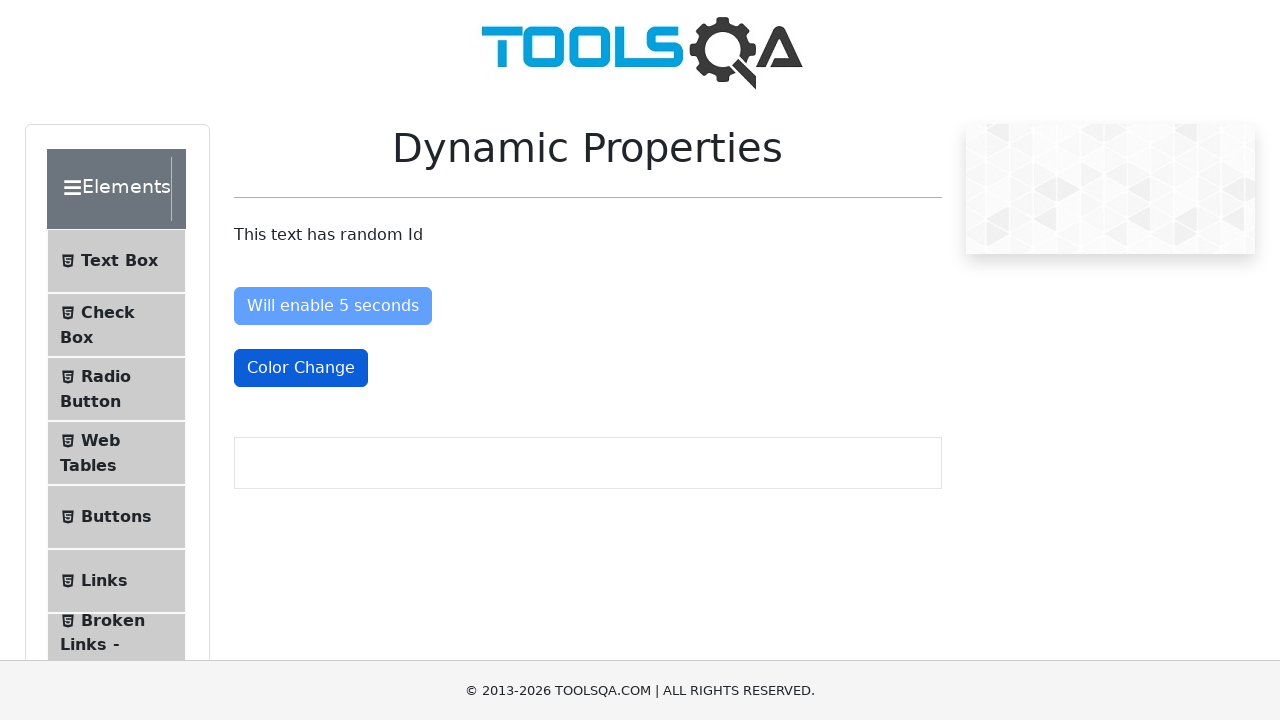

Captured button color after click: rgb(255, 255, 255)
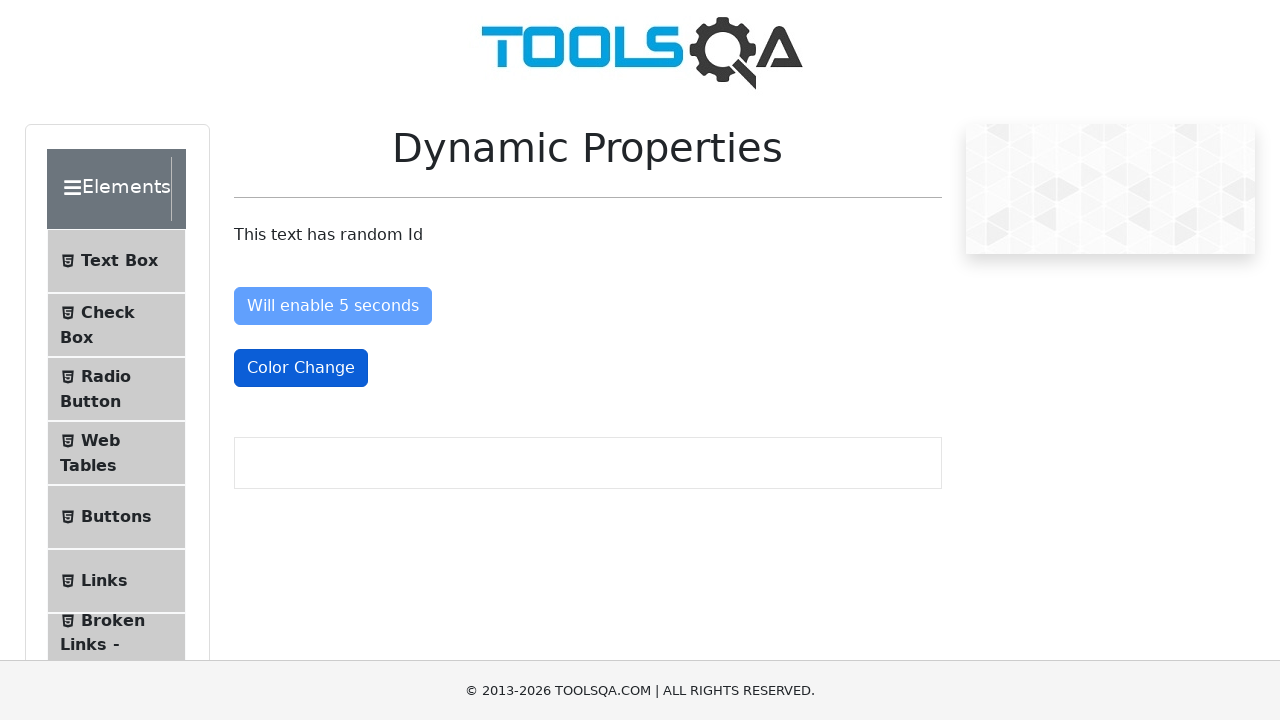

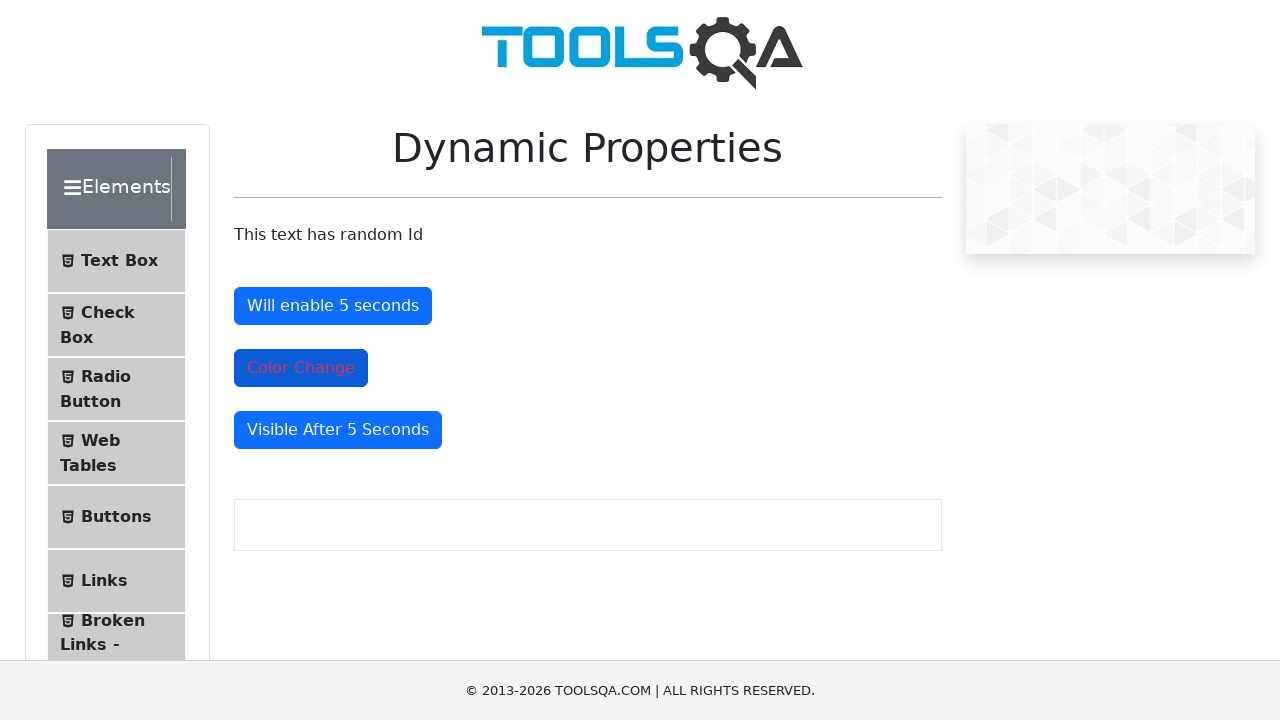